Navigates to a web Sudoku site and verifies that the puzzle grid and input fields are present on the page

Starting URL: https://nine.websudoku.com/

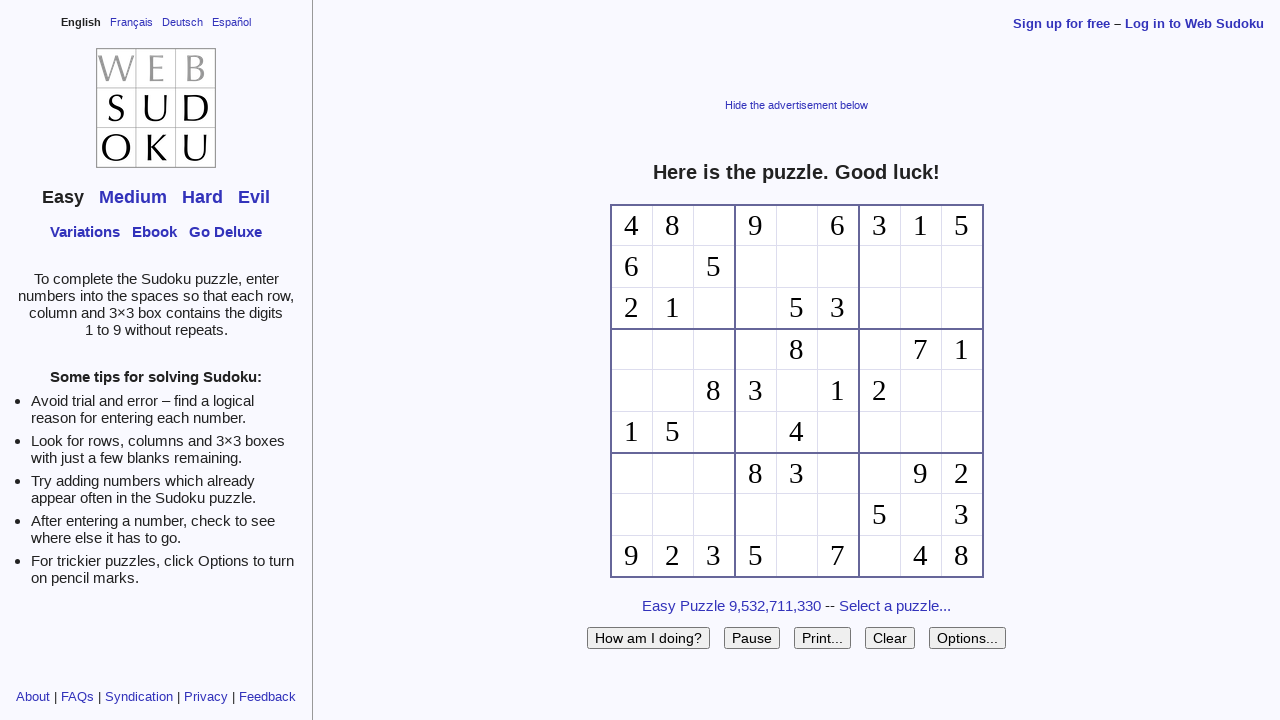

Navigated to Web Sudoku site
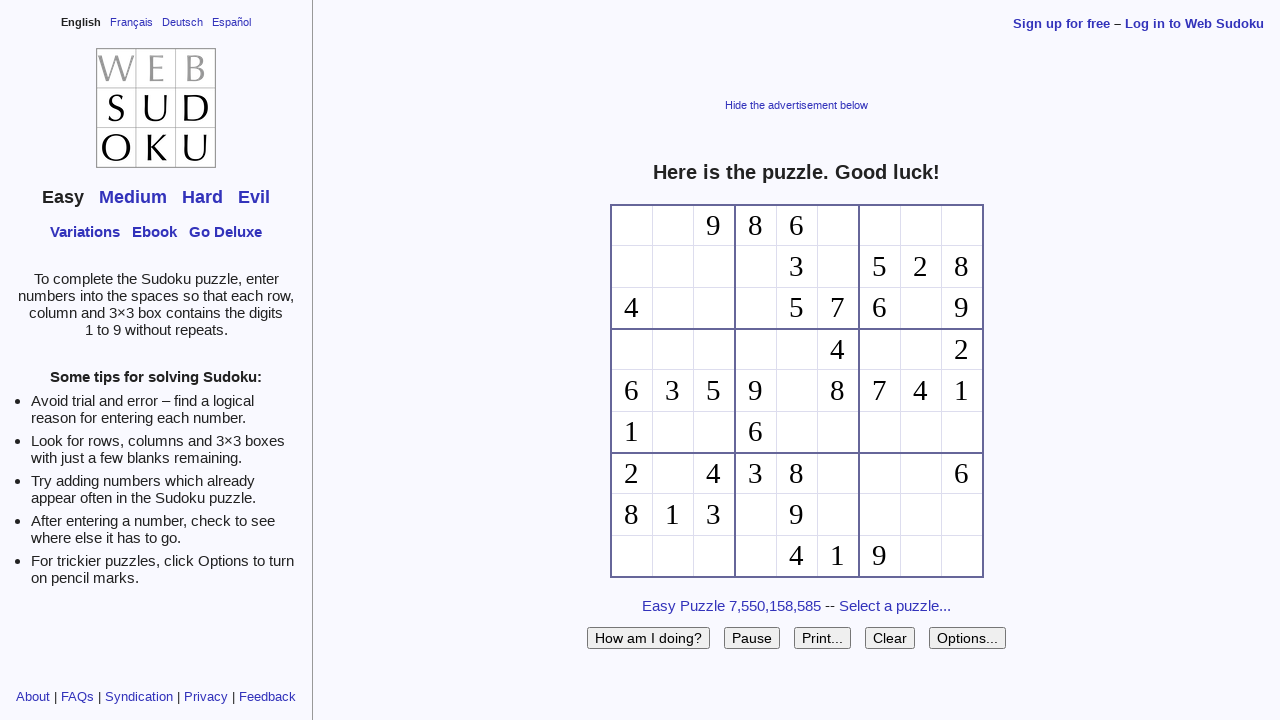

Puzzle grid loaded successfully
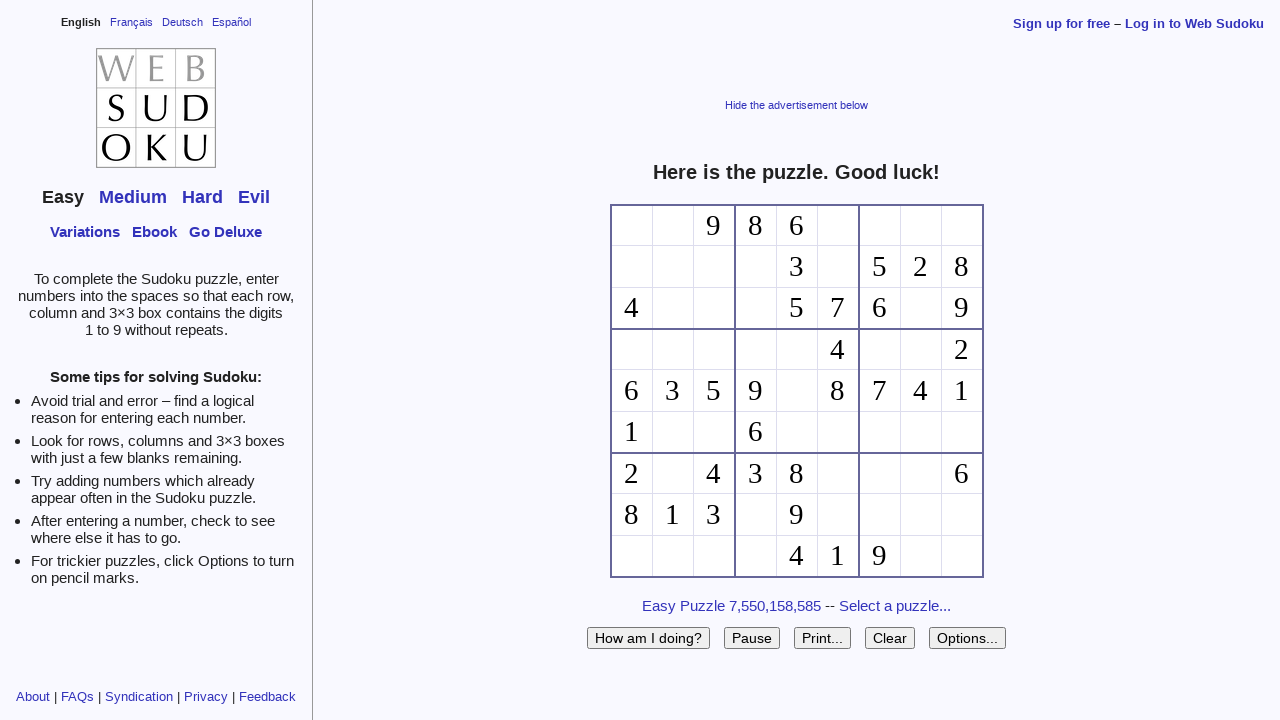

Input fields with pre-filled values found
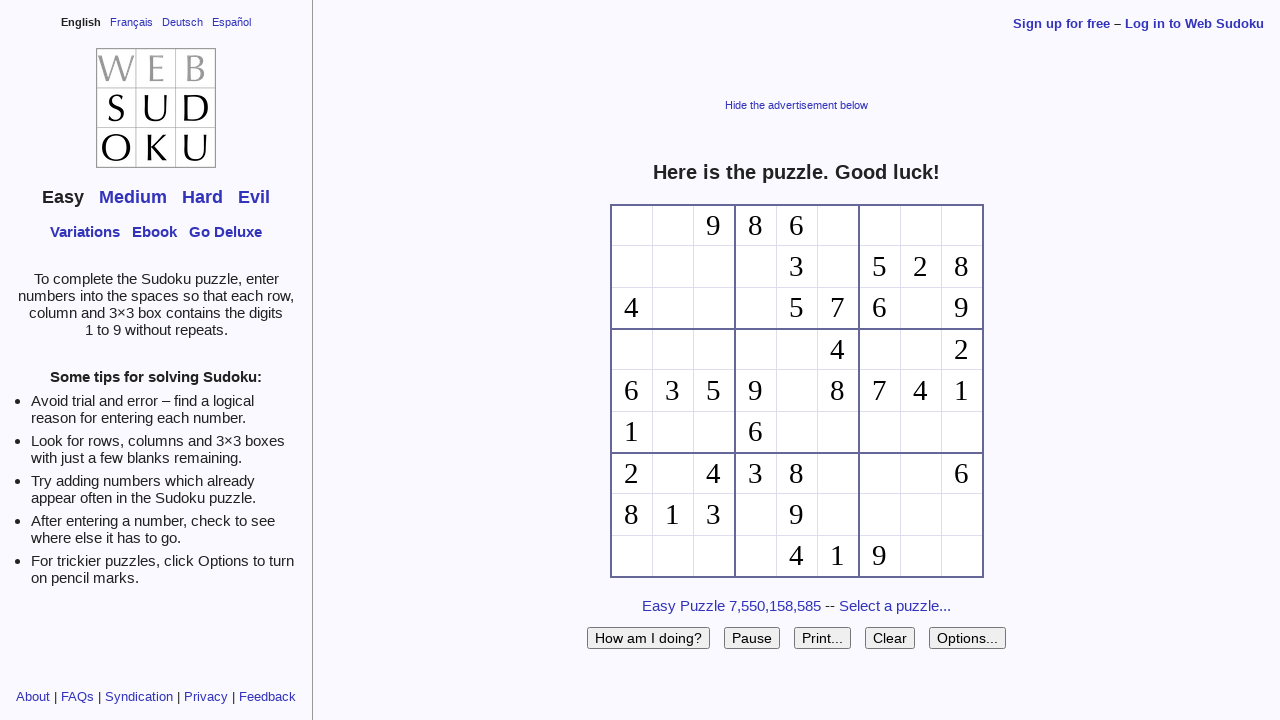

Verified that puzzle grid is visible on the page
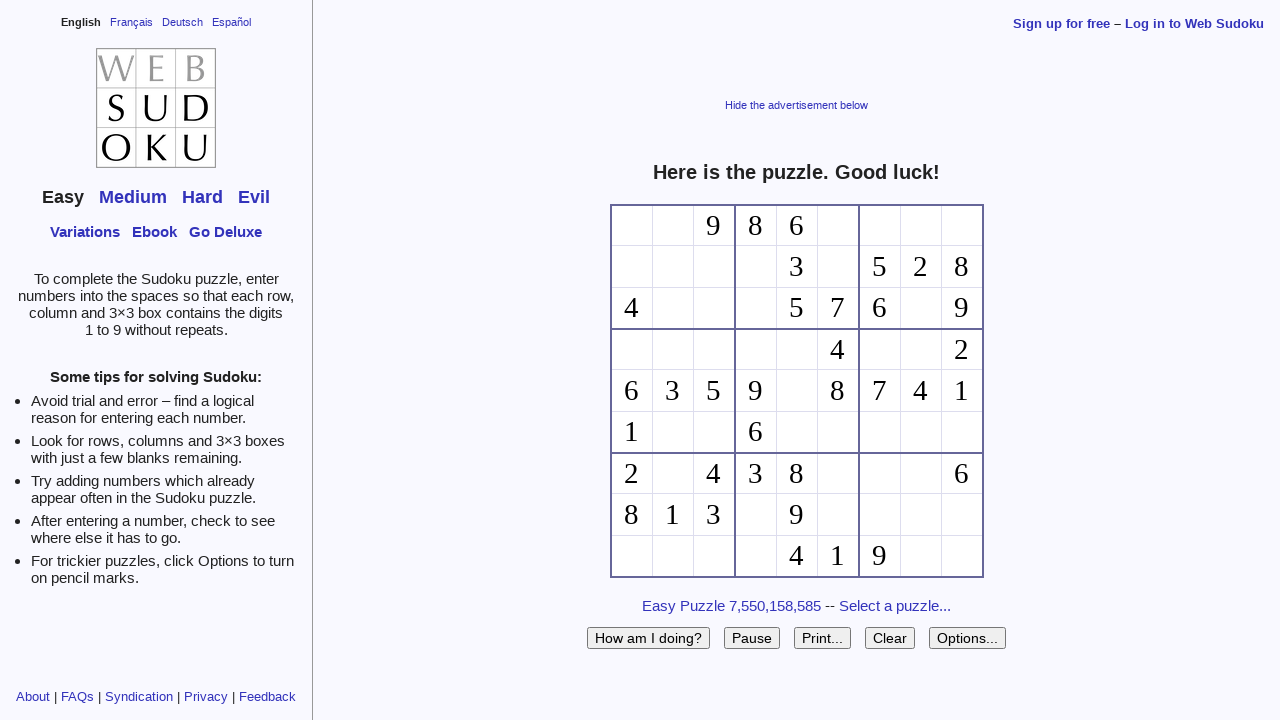

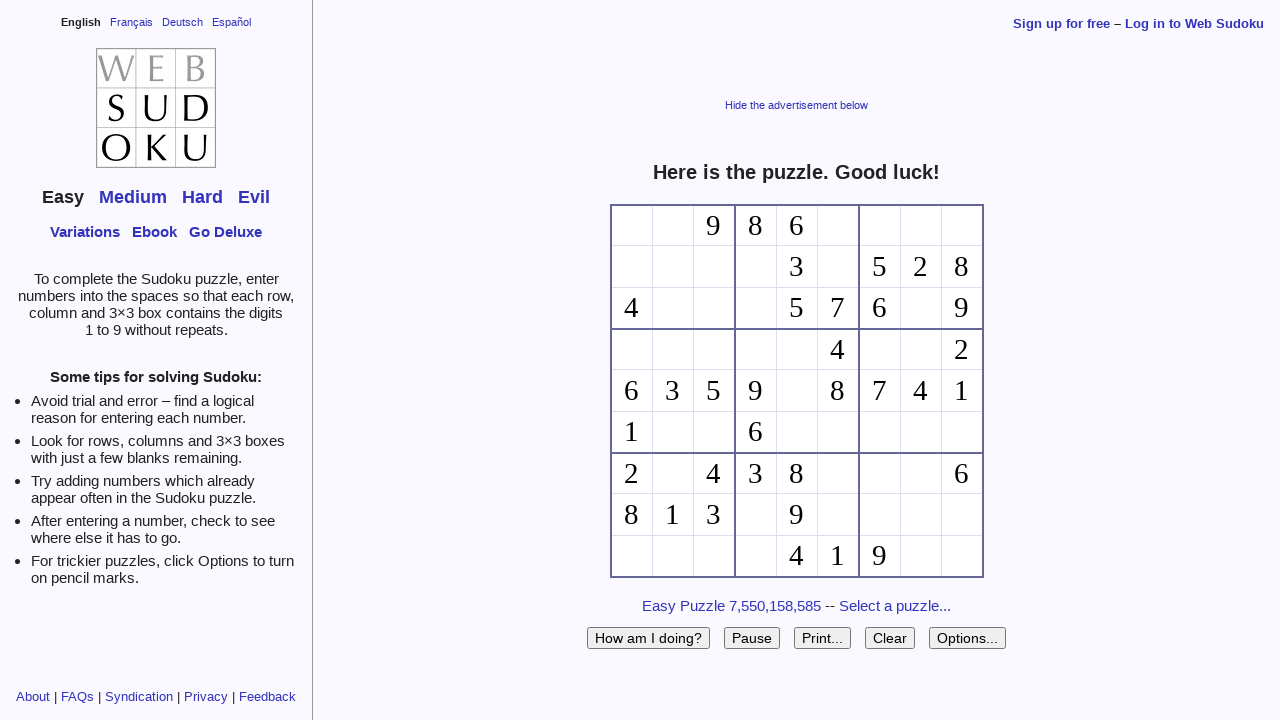